Verifies the important notice text on the submit new language page

Starting URL: http://www.99-bottles-of-beer.net/

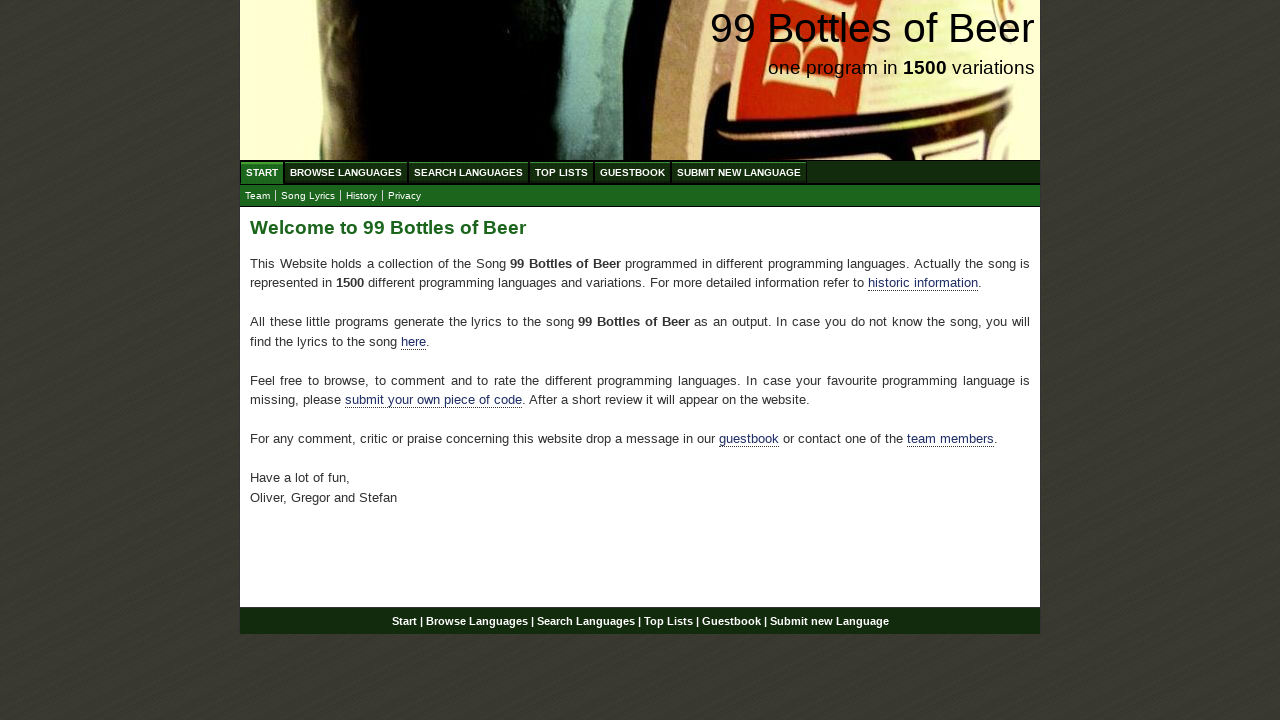

Navigated to Submit new Language page by clicking menu link at (739, 172) on xpath=//ul[@id='menu']/li/a[@href='/submitnewlanguage.html']
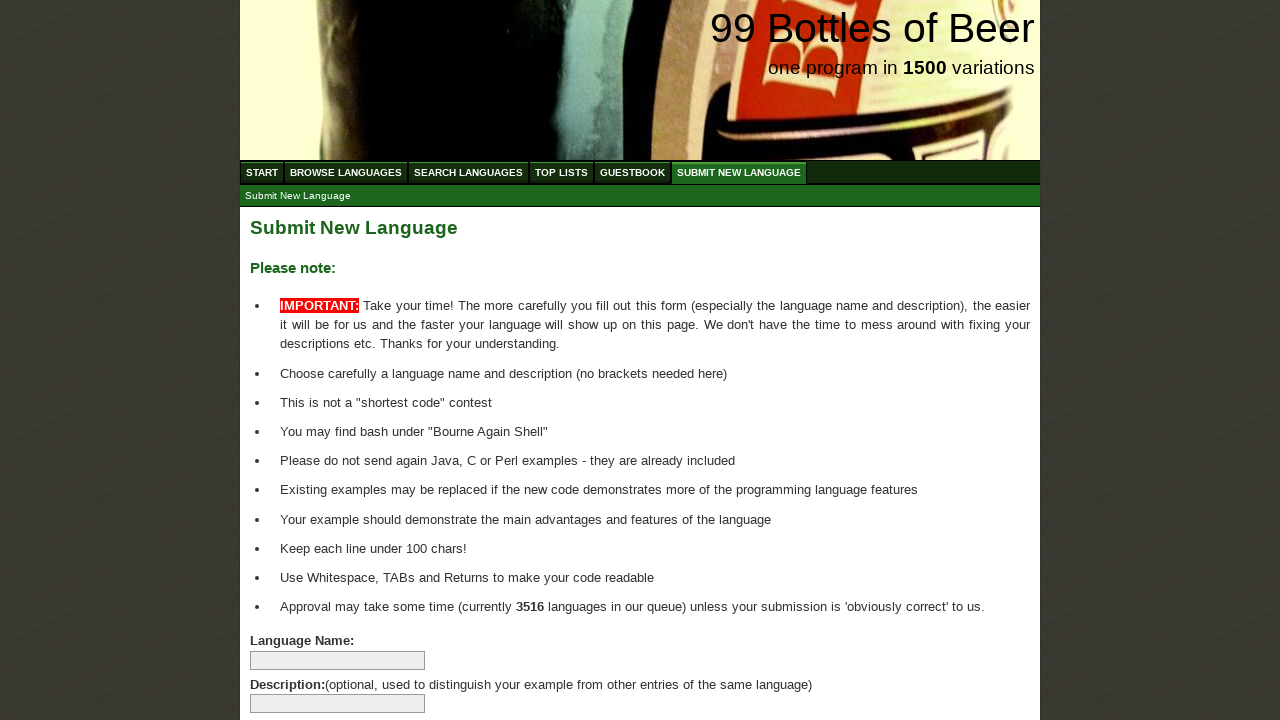

Located the important notice text element
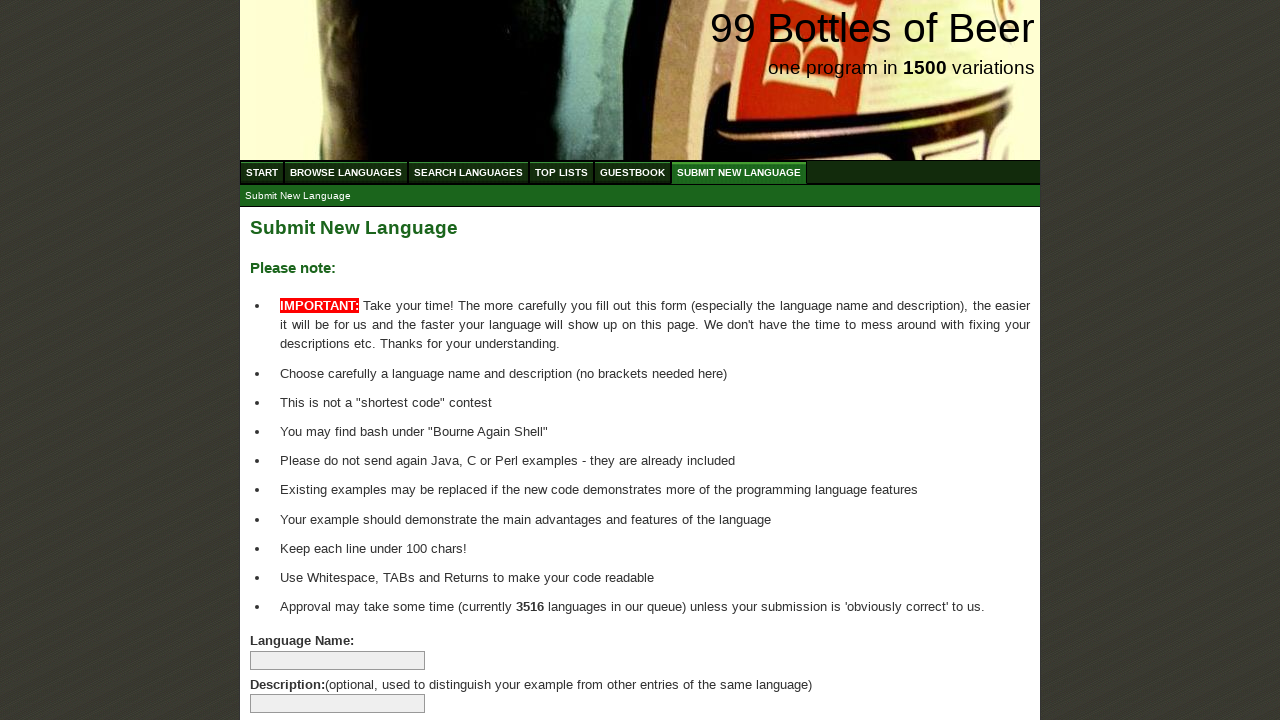

Verified that important notice text matches expected content
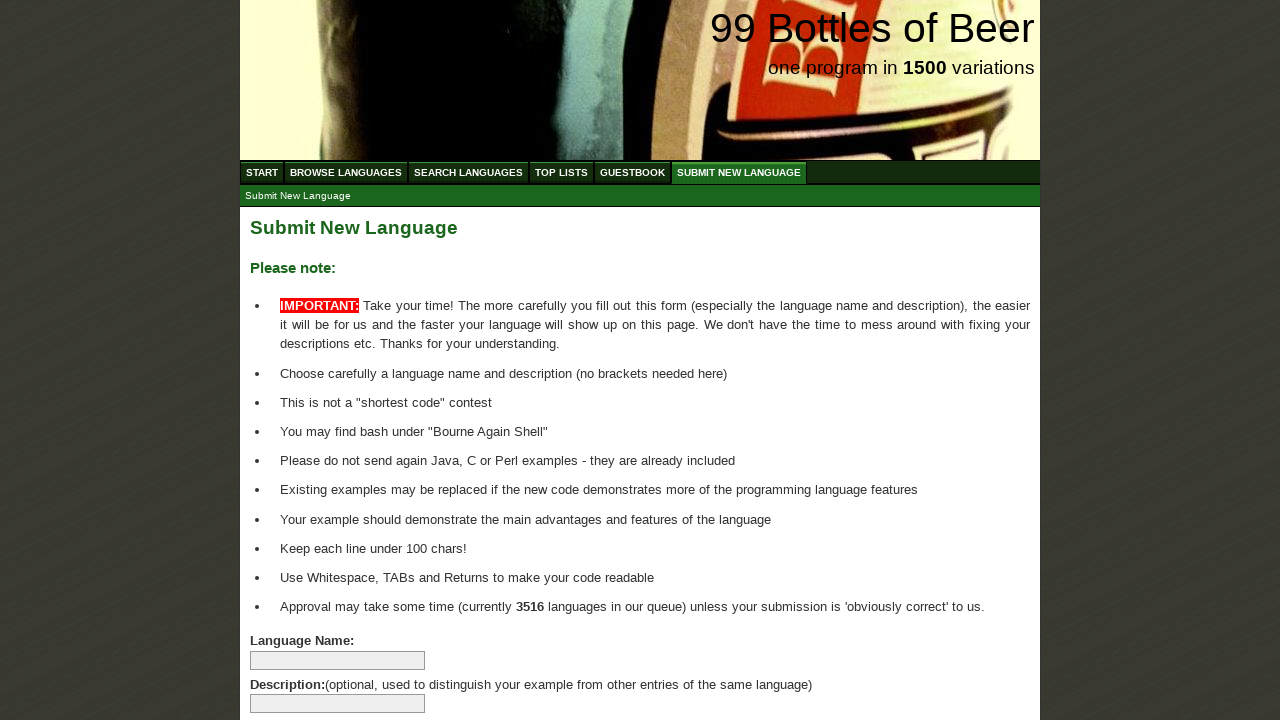

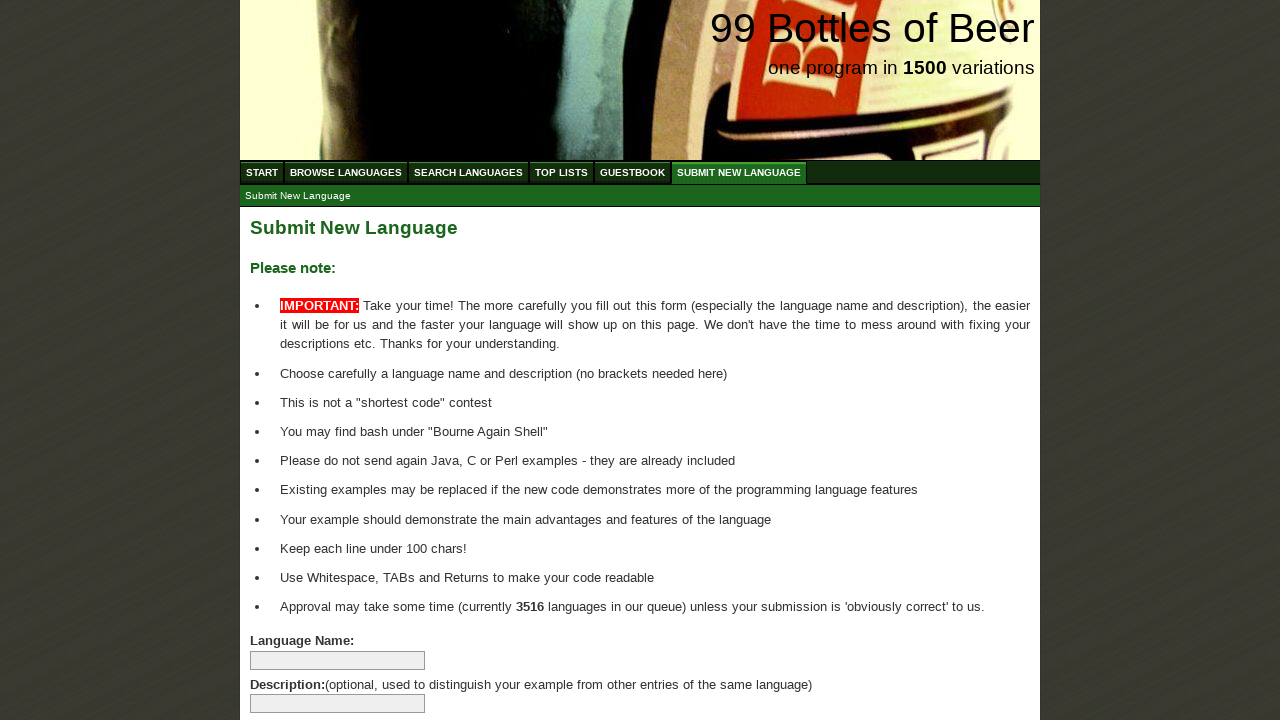